Tests that the "complete all" checkbox updates its state when individual items are completed or cleared.

Starting URL: https://demo.playwright.dev/todomvc

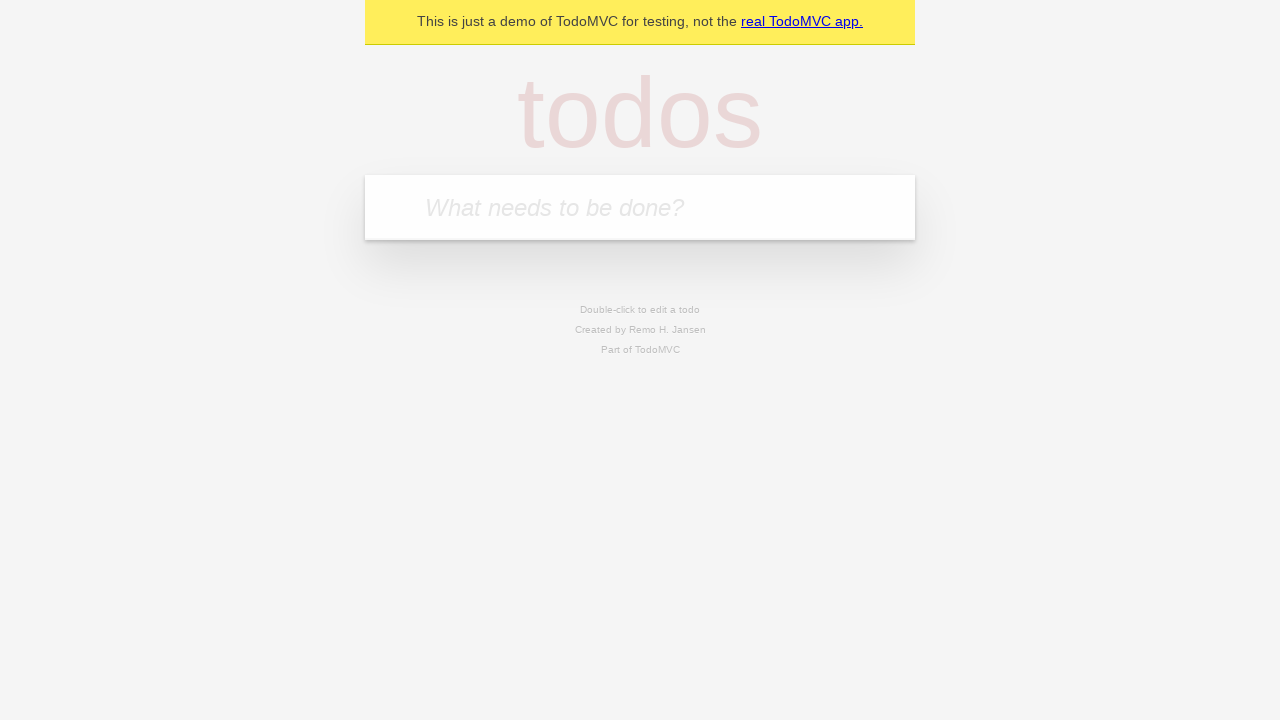

Filled new todo field with 'buy some cheese' on internal:attr=[placeholder="What needs to be done?"i]
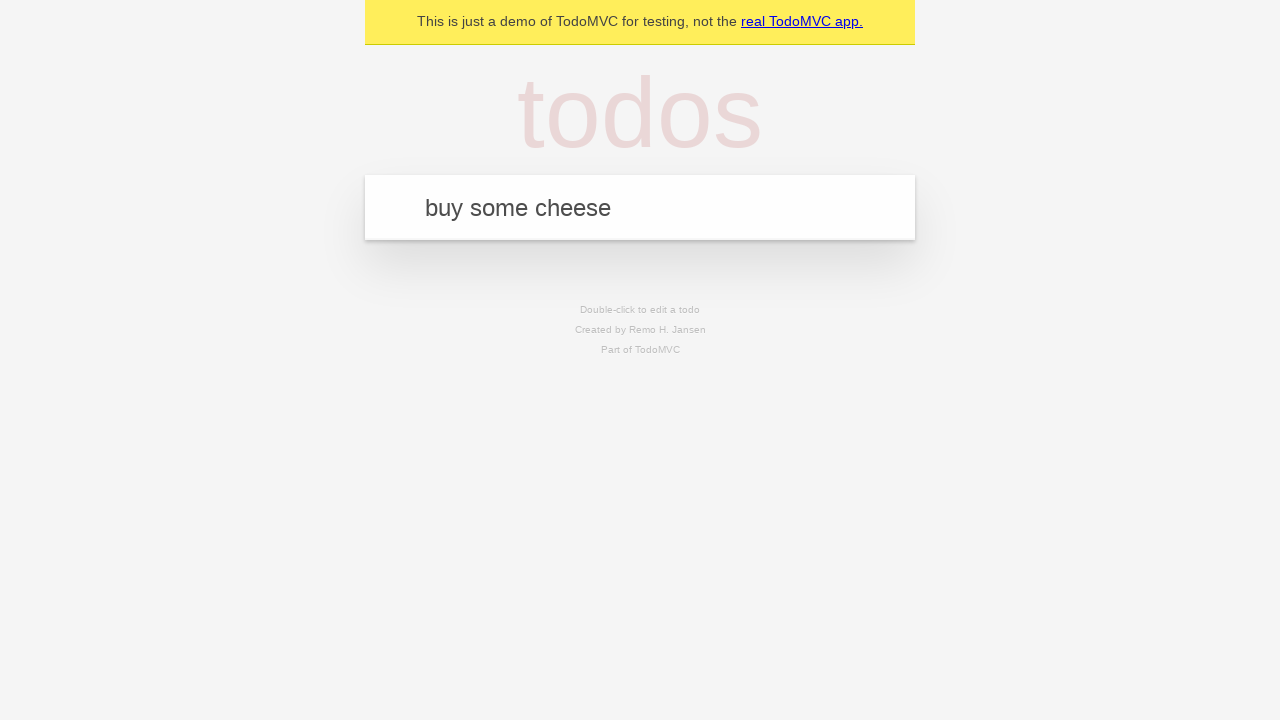

Pressed Enter to create todo 'buy some cheese' on internal:attr=[placeholder="What needs to be done?"i]
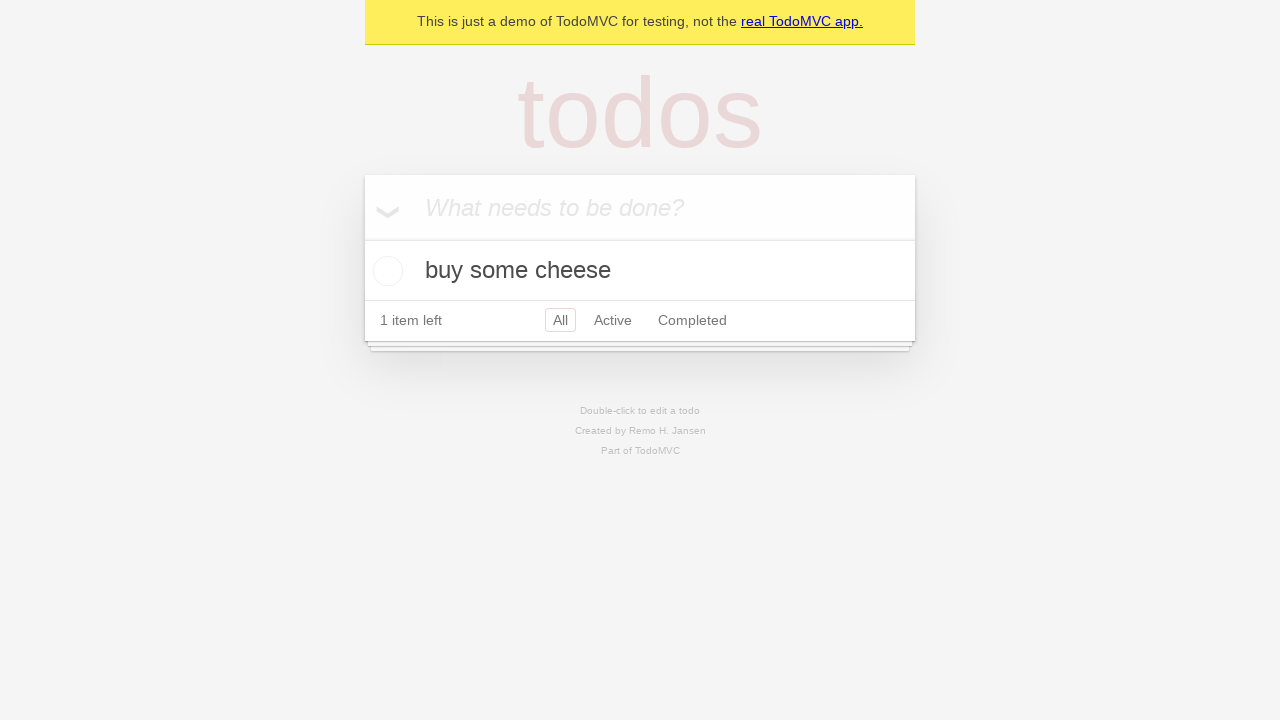

Filled new todo field with 'feed the cat' on internal:attr=[placeholder="What needs to be done?"i]
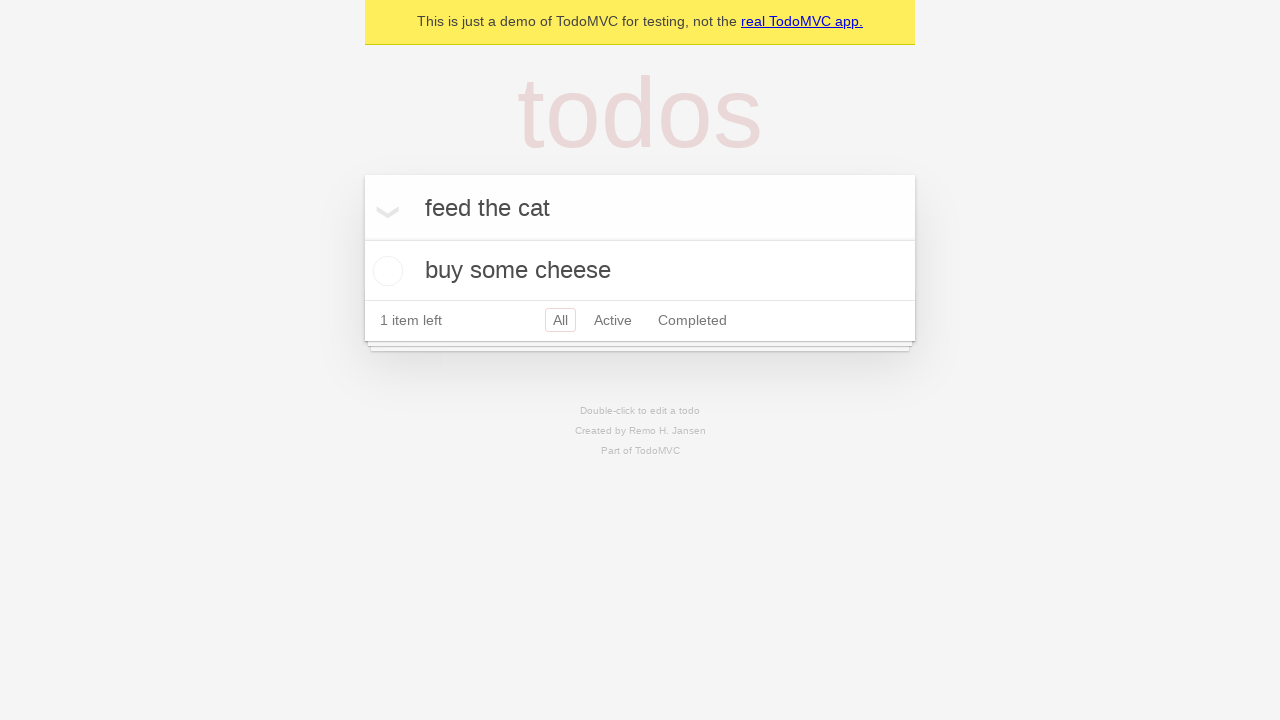

Pressed Enter to create todo 'feed the cat' on internal:attr=[placeholder="What needs to be done?"i]
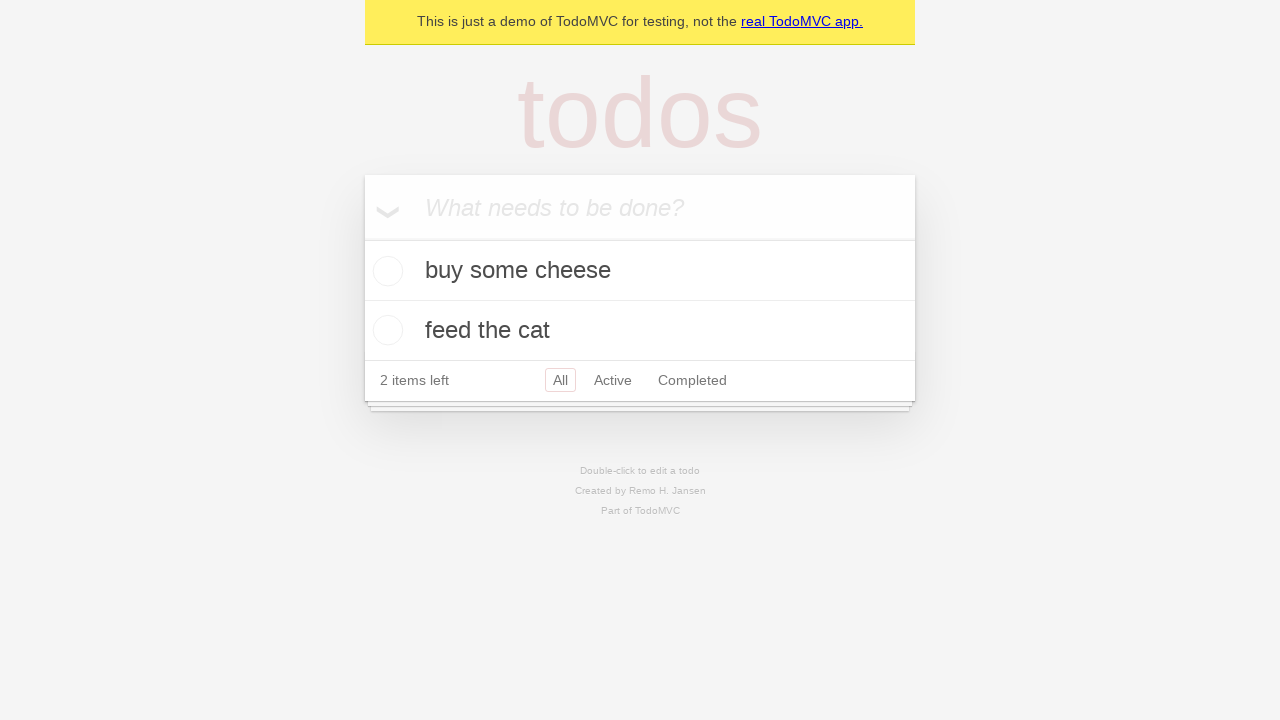

Filled new todo field with 'book a doctors appointment' on internal:attr=[placeholder="What needs to be done?"i]
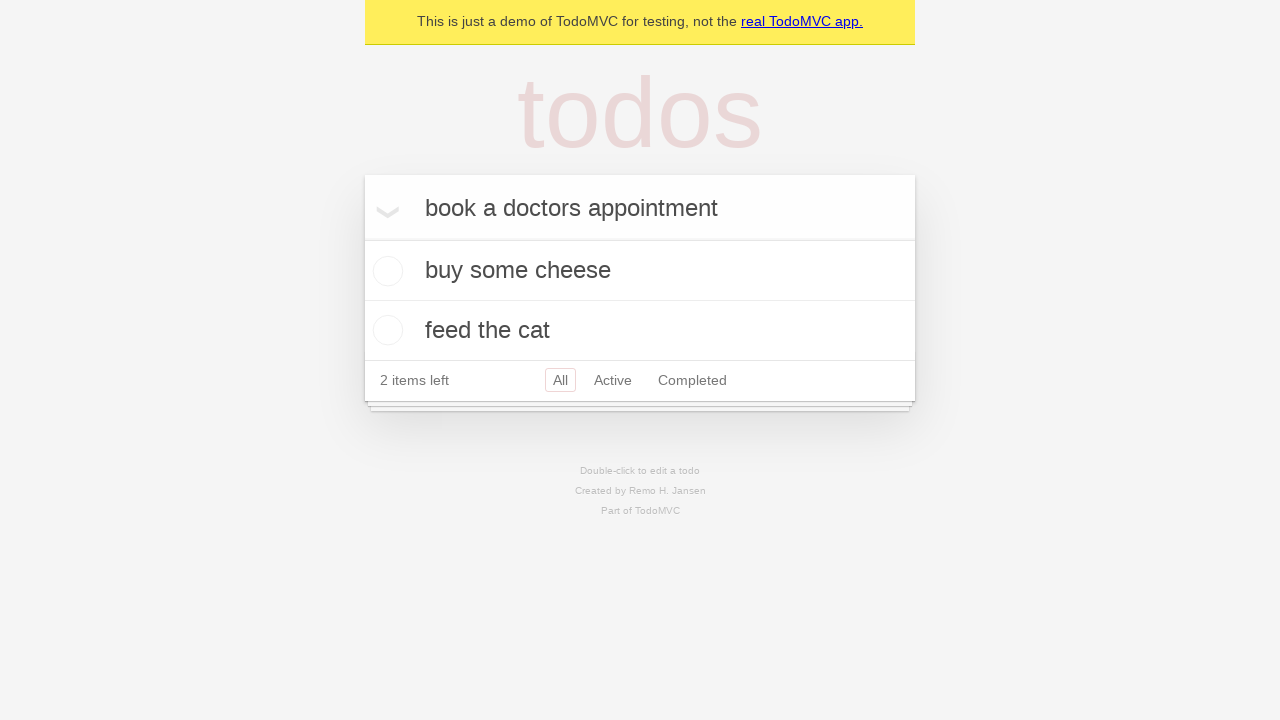

Pressed Enter to create todo 'book a doctors appointment' on internal:attr=[placeholder="What needs to be done?"i]
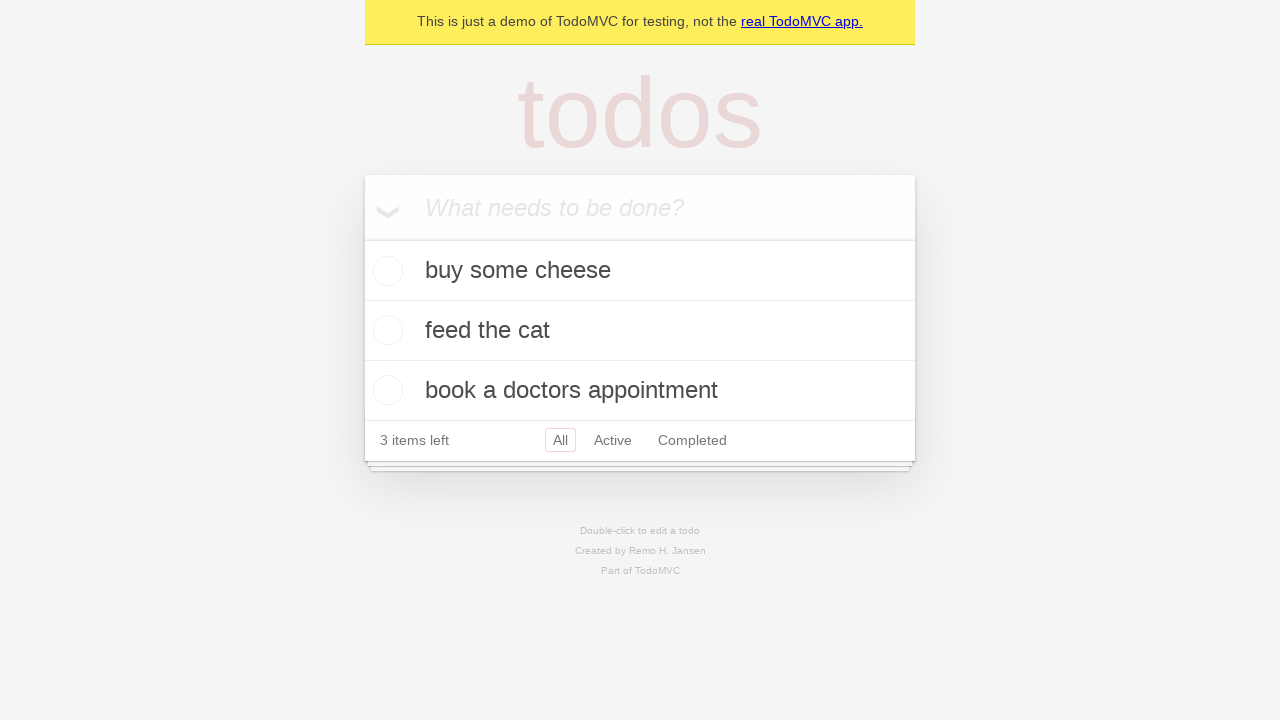

Checked 'Mark all as complete' checkbox to complete all todos at (362, 238) on internal:label="Mark all as complete"i
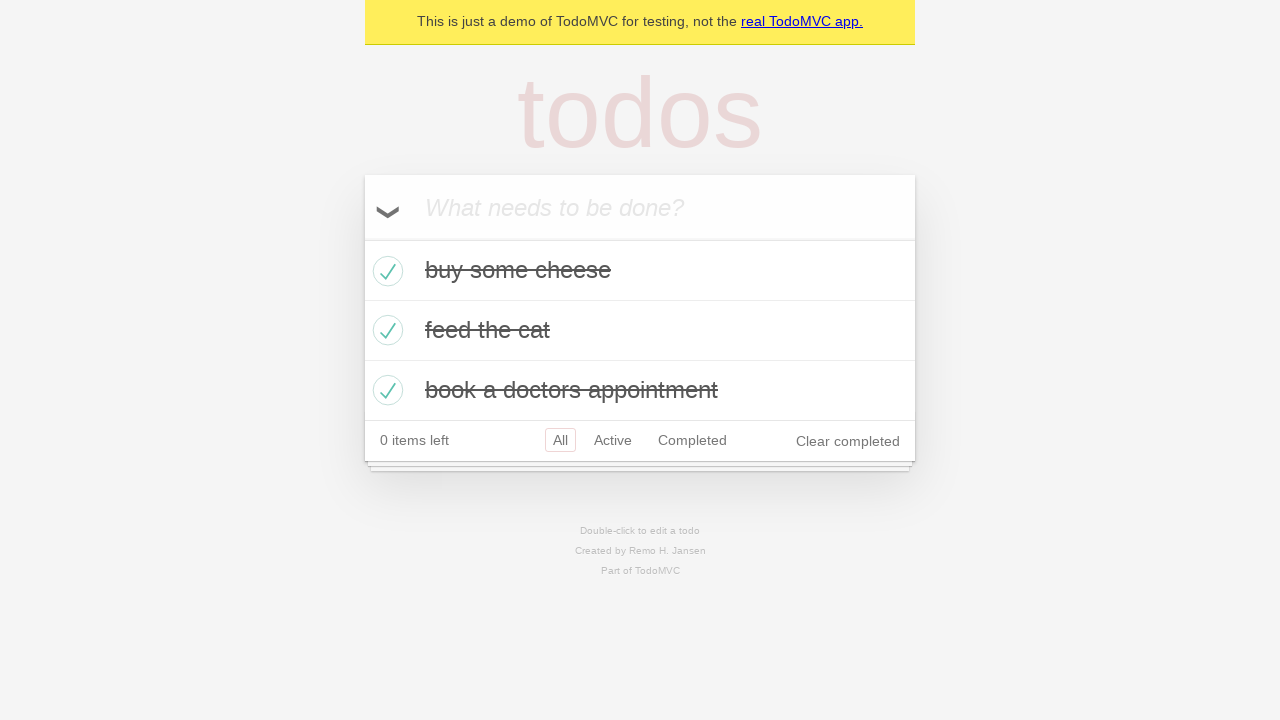

Unchecked the first todo item at (385, 271) on internal:testid=[data-testid="todo-item"s] >> nth=0 >> internal:role=checkbox
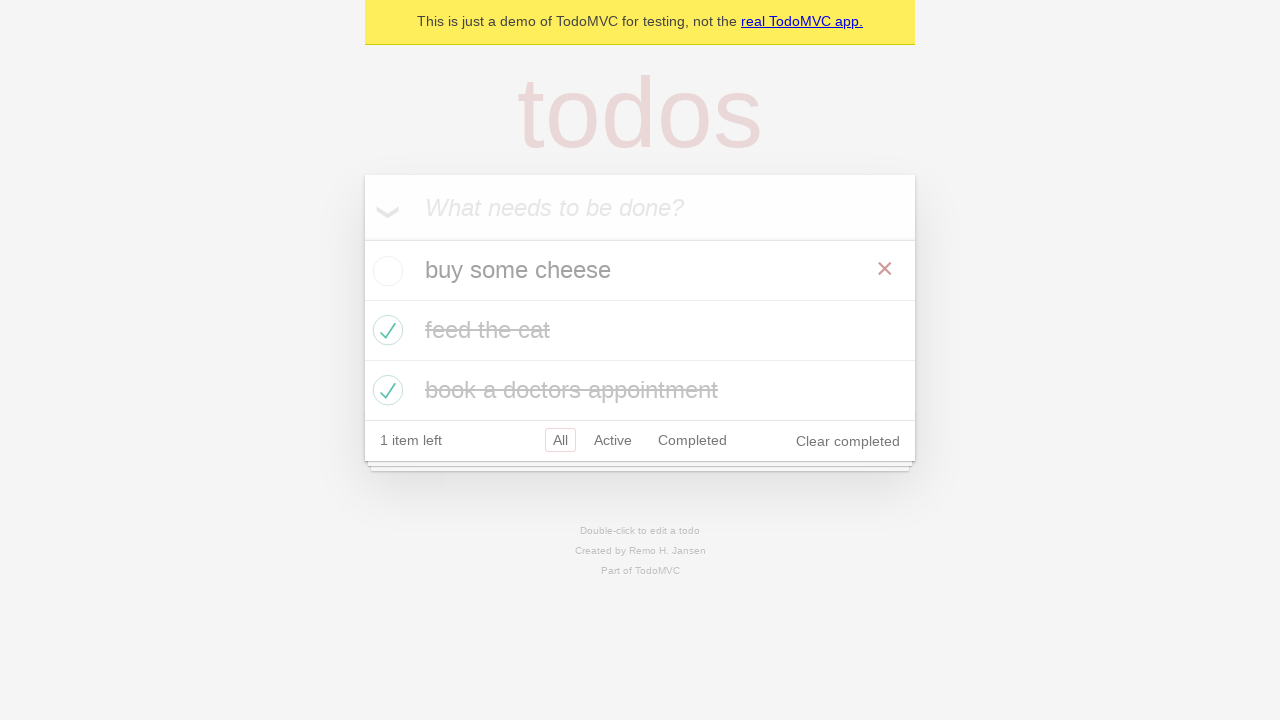

Re-checked the first todo item at (385, 271) on internal:testid=[data-testid="todo-item"s] >> nth=0 >> internal:role=checkbox
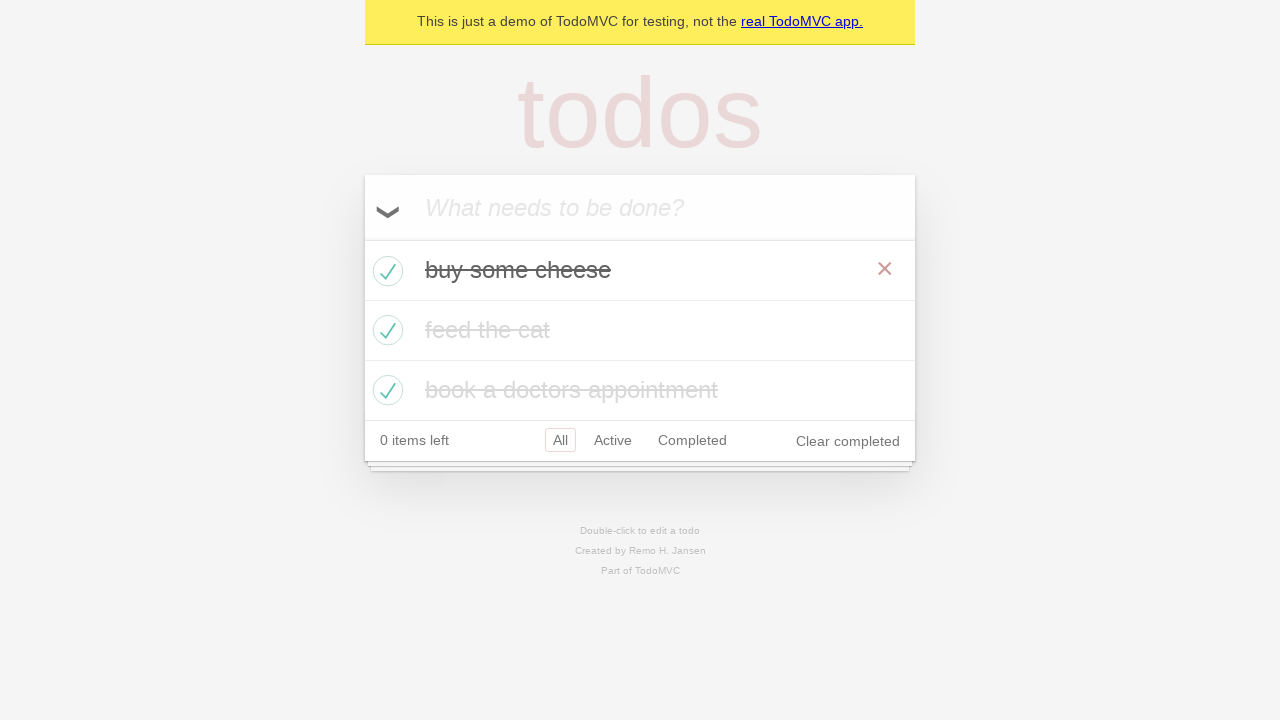

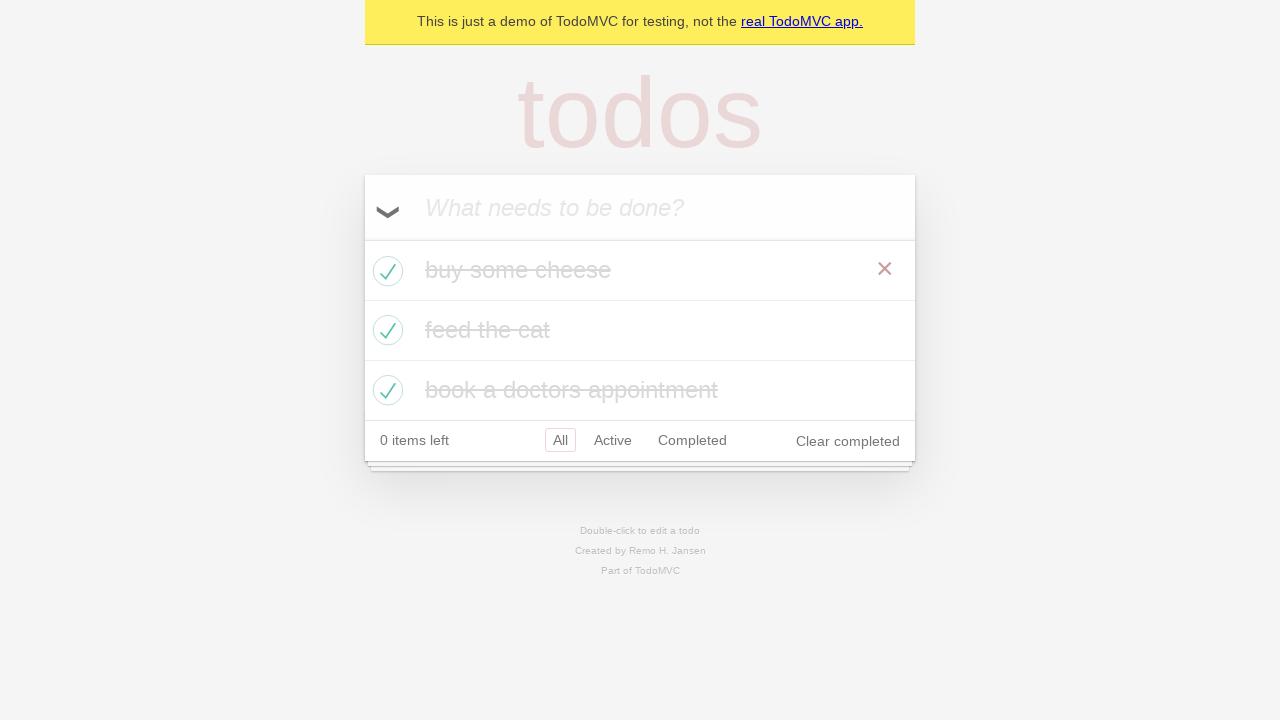